Tests drag and drop functionality on jQuery UI demo page by dragging an element into a droppable target within an iframe, then clicking on the Accept link

Starting URL: https://jqueryui.com/droppable/

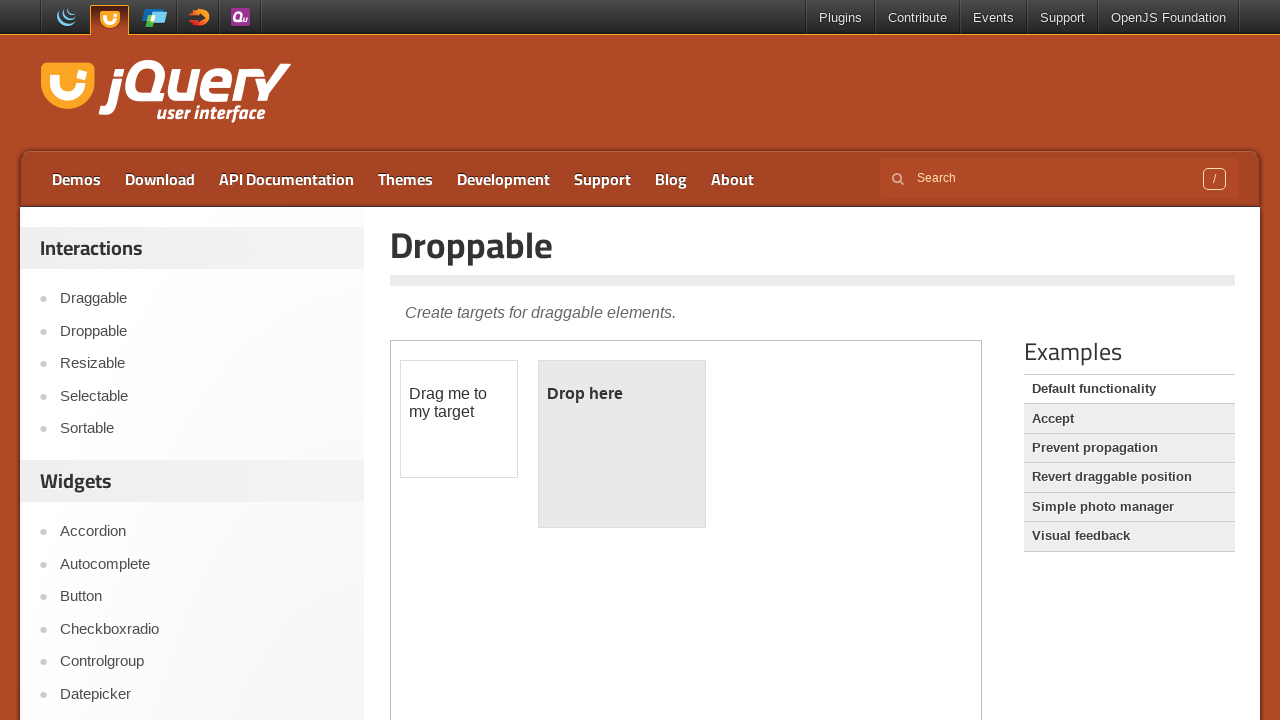

Waited for demo iframe to load
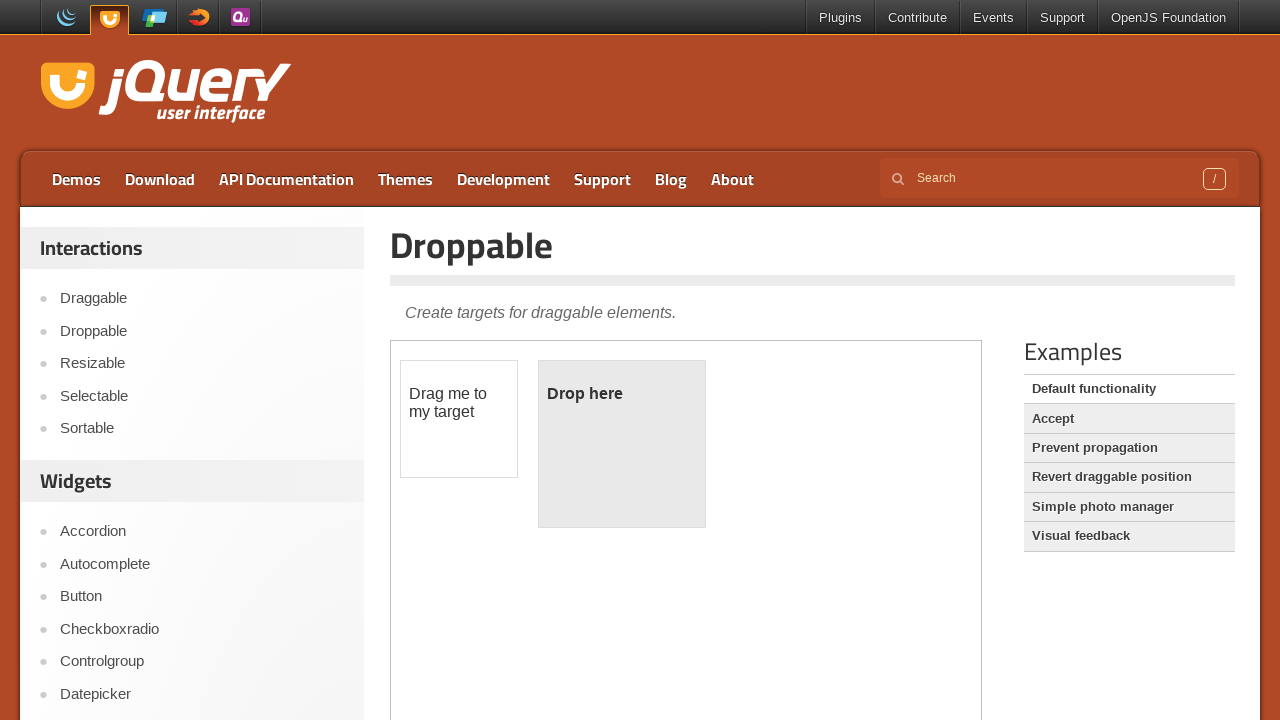

Located demo iframe
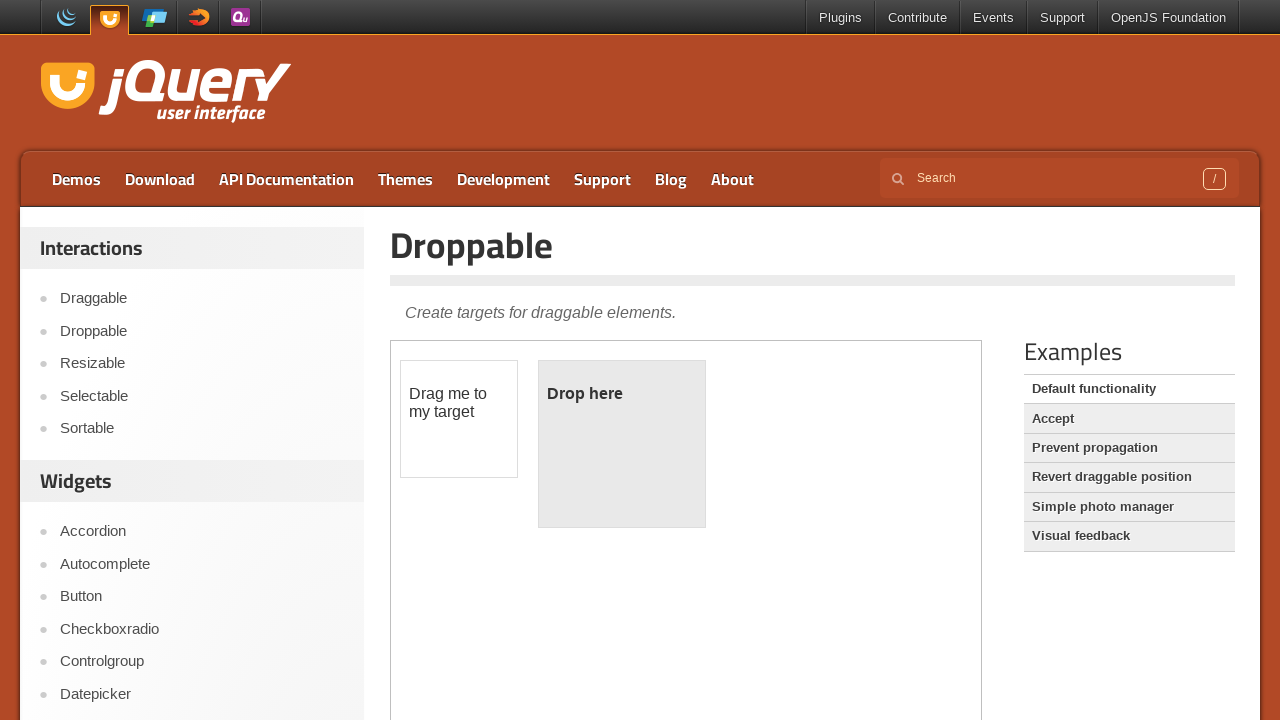

Located draggable element in iframe
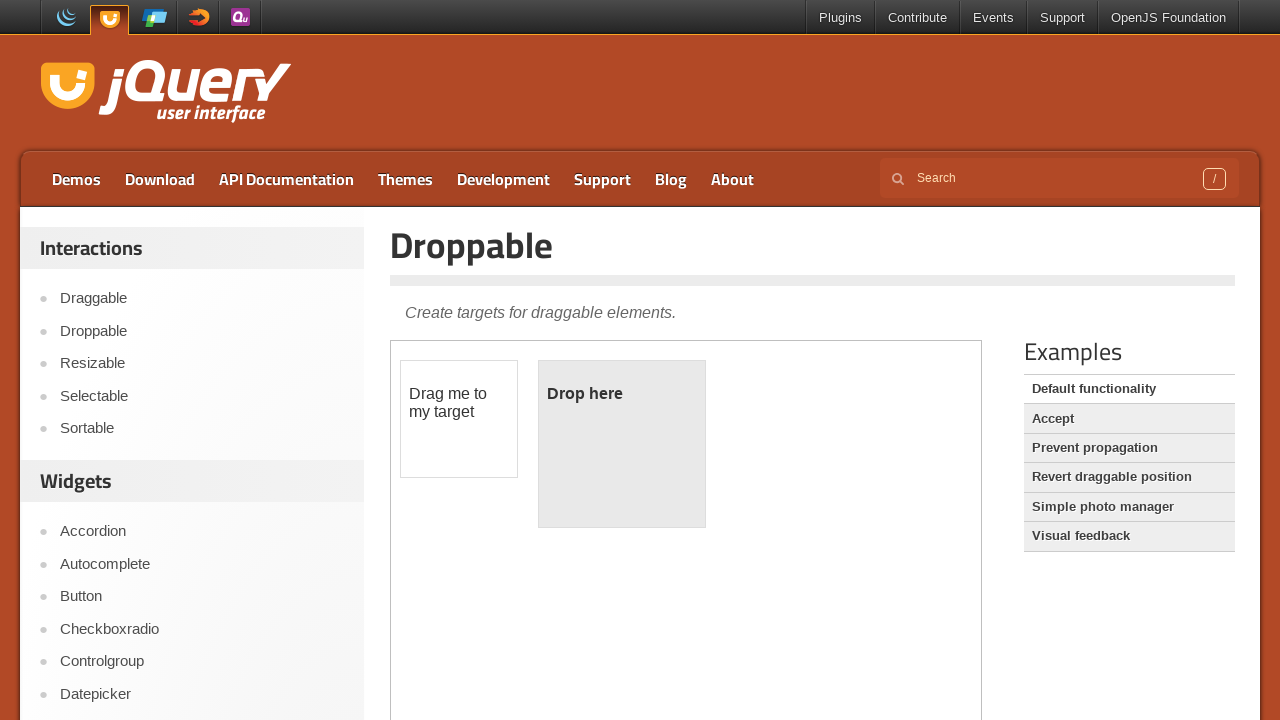

Located droppable target in iframe
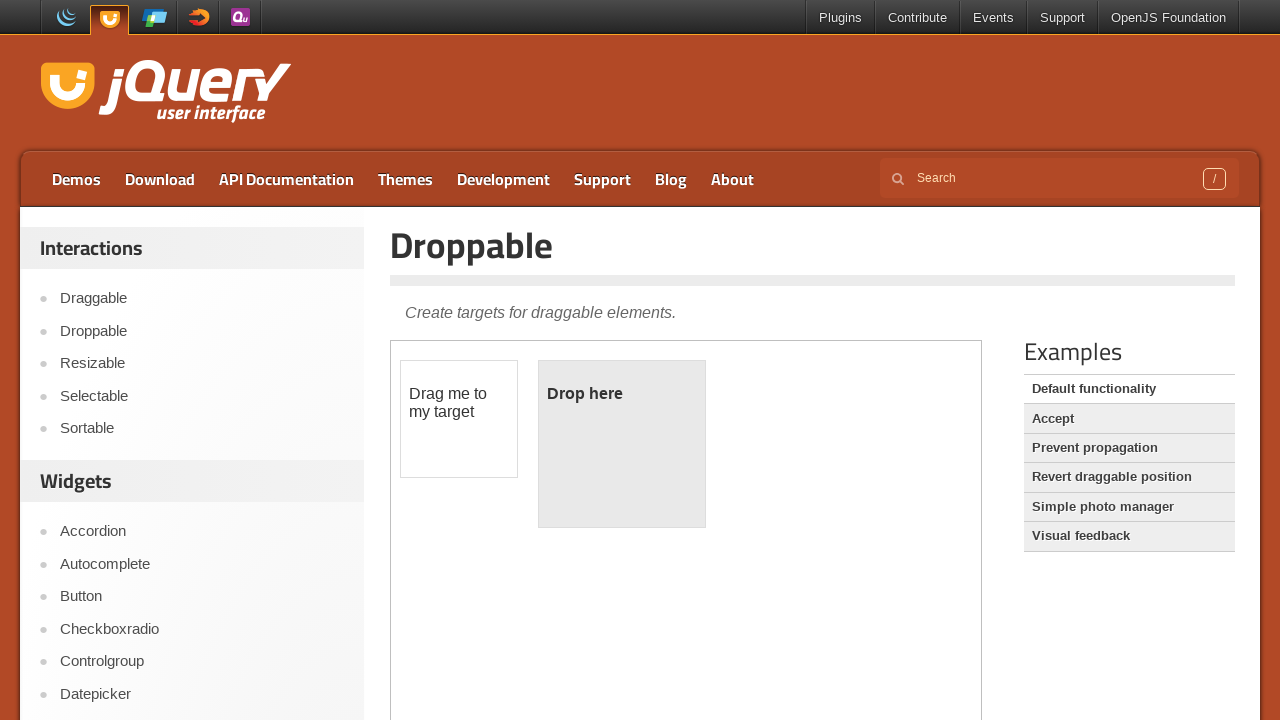

Dragged element into droppable target at (622, 444)
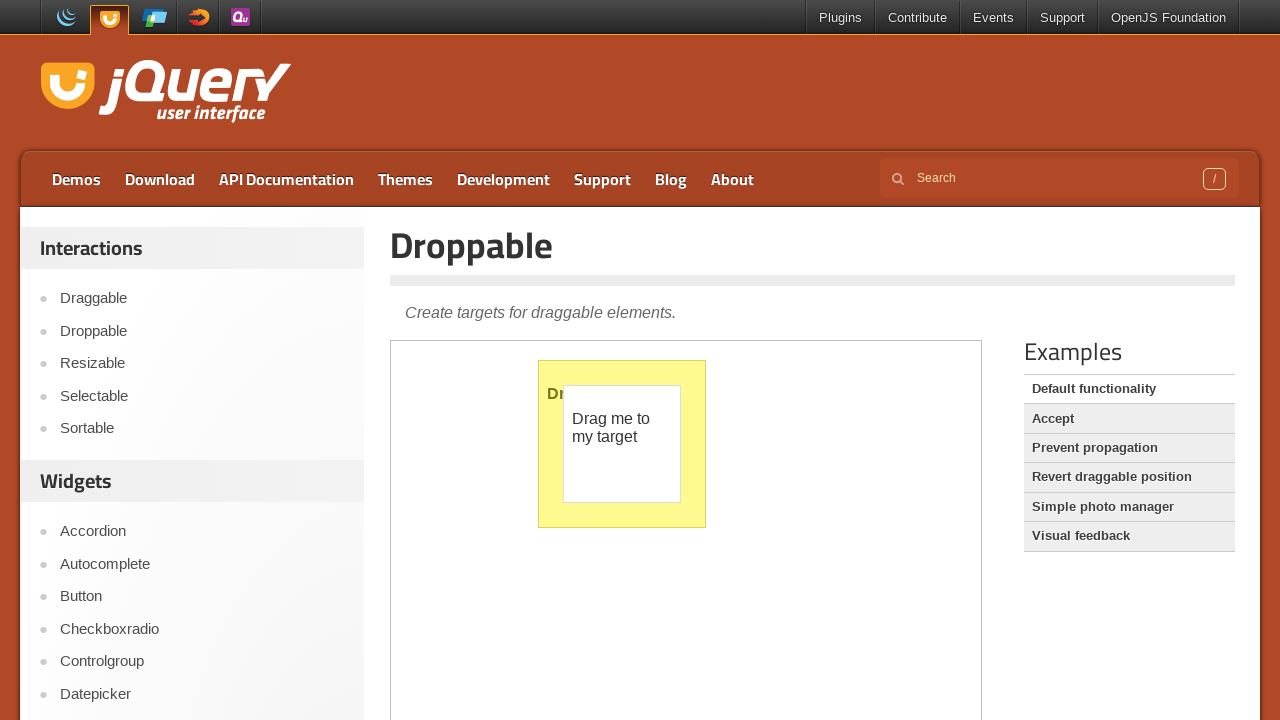

Clicked Accept link at (1129, 419) on a:has-text('Accept')
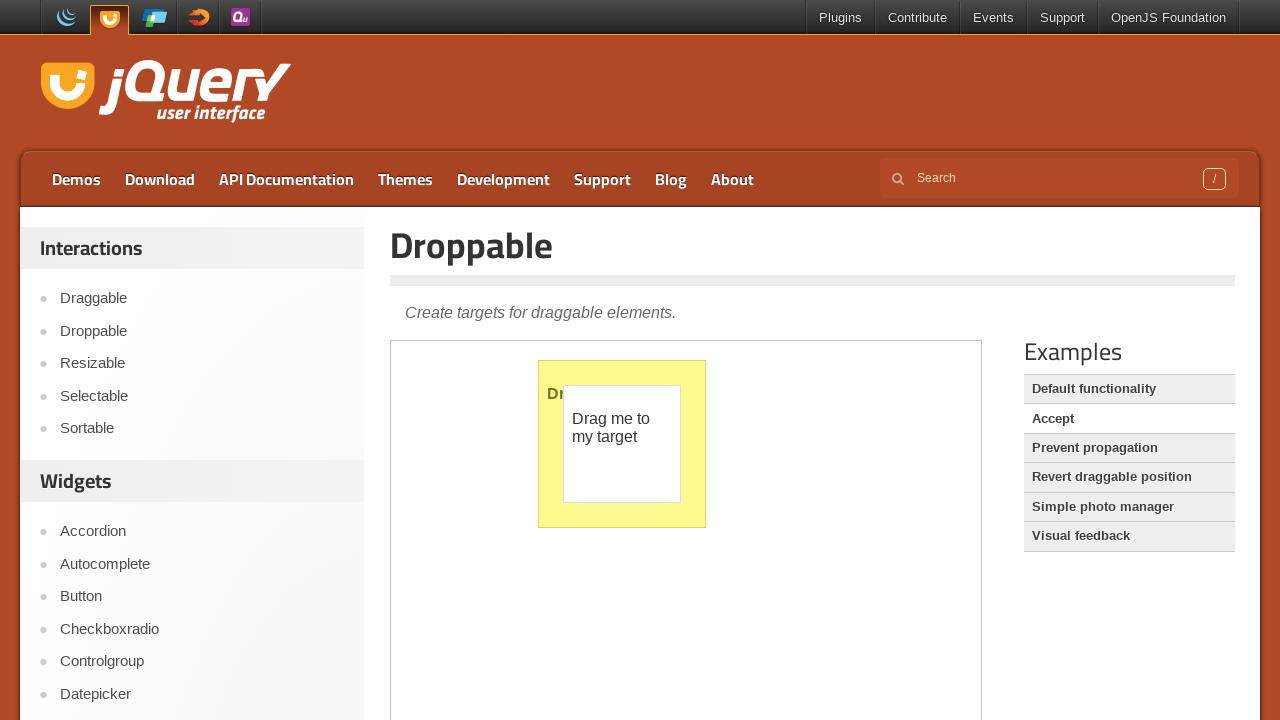

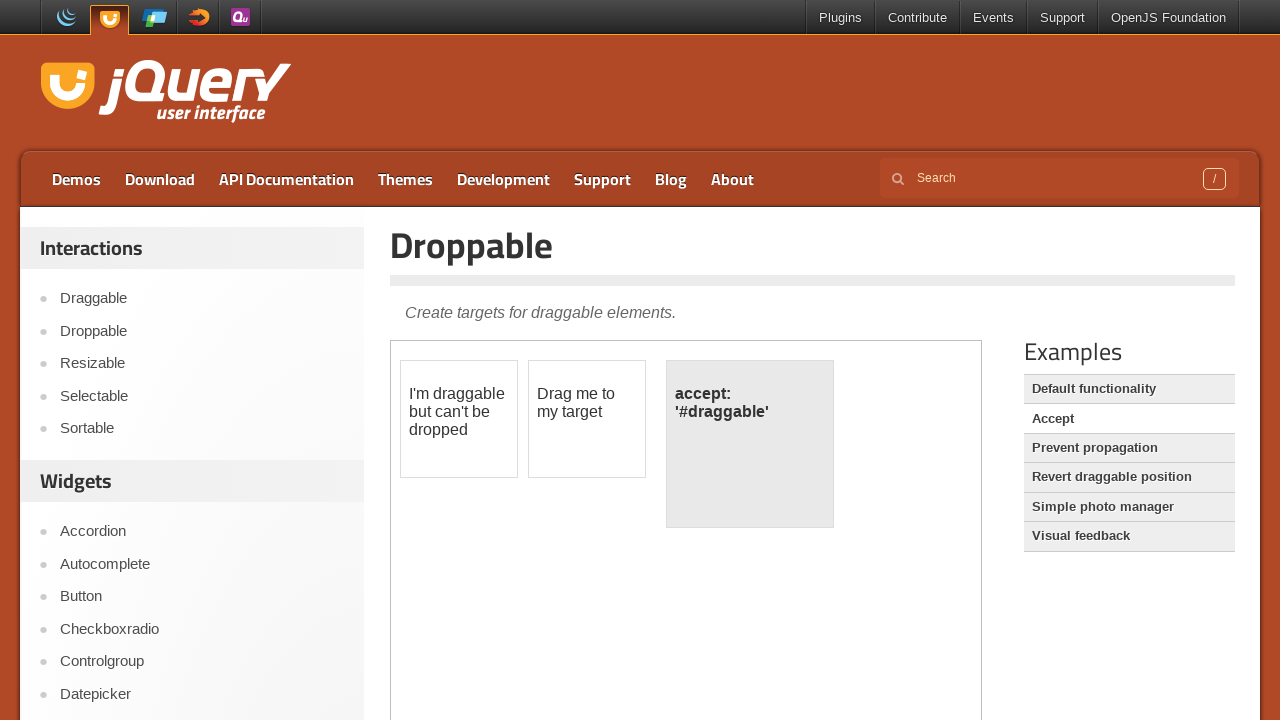